Tests the player search functionality on the Korean Baseball website by selecting a team from a dropdown menu and waiting for the player table to load.

Starting URL: https://www.koreabaseball.com/Player/Search.aspx

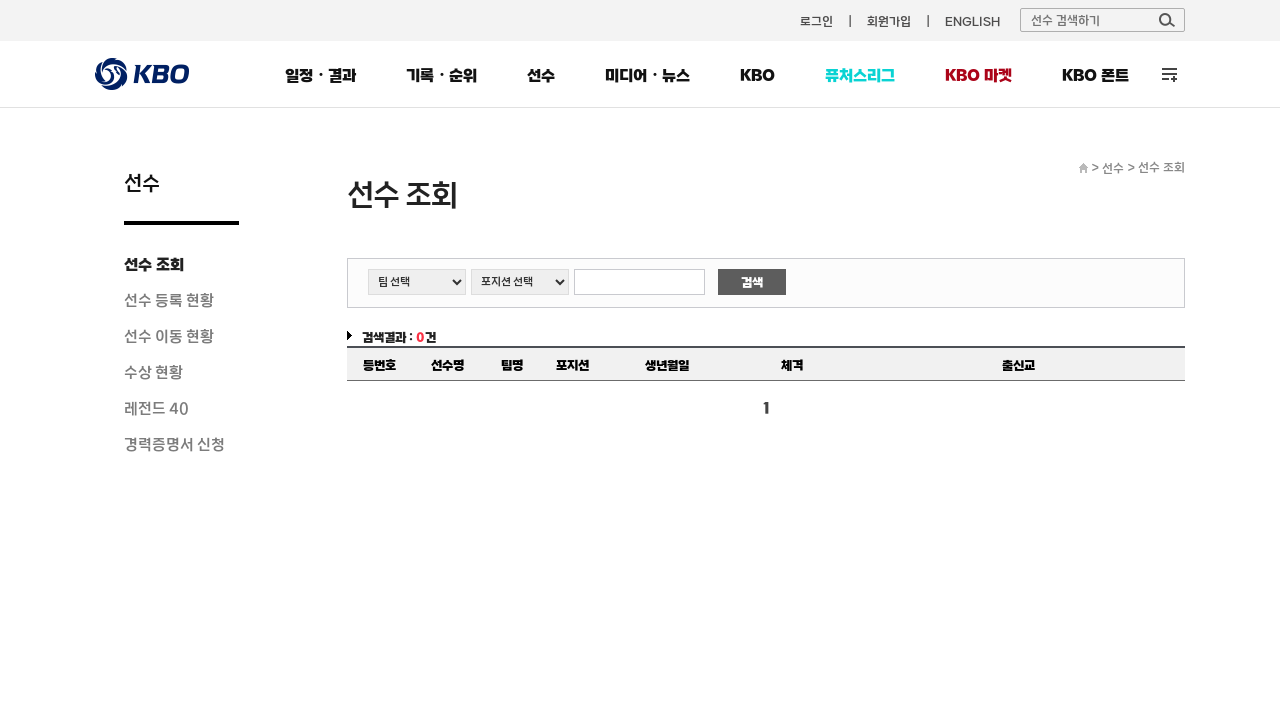

Team dropdown selector loaded
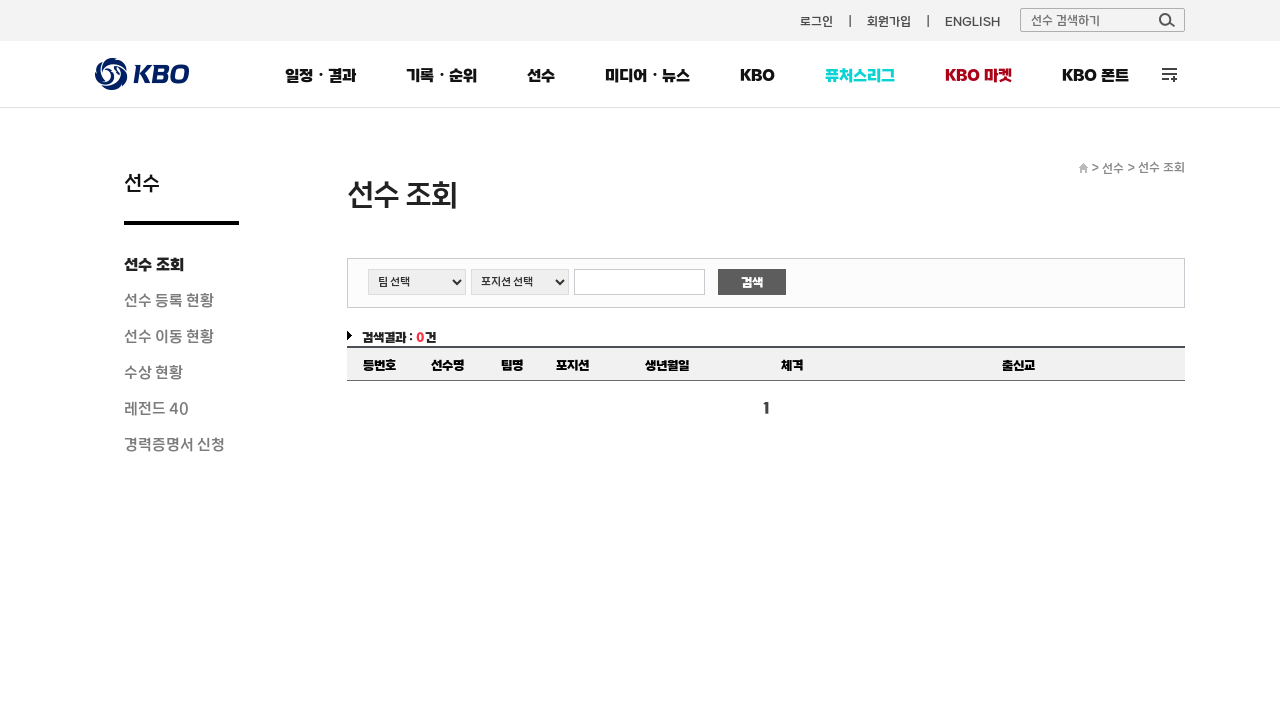

Selected Hanwha Eagles (HH) from team dropdown on #cphContents_cphContents_cphContents_ddlTeam
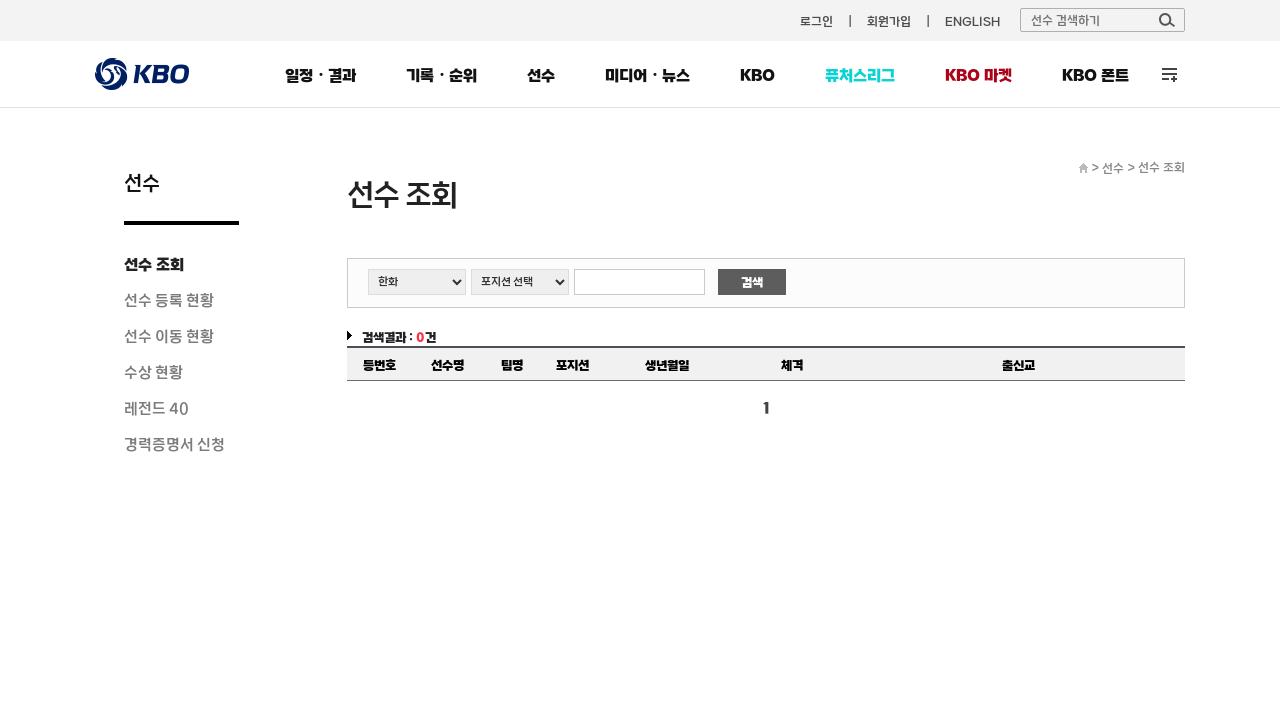

Player table loaded successfully after team selection
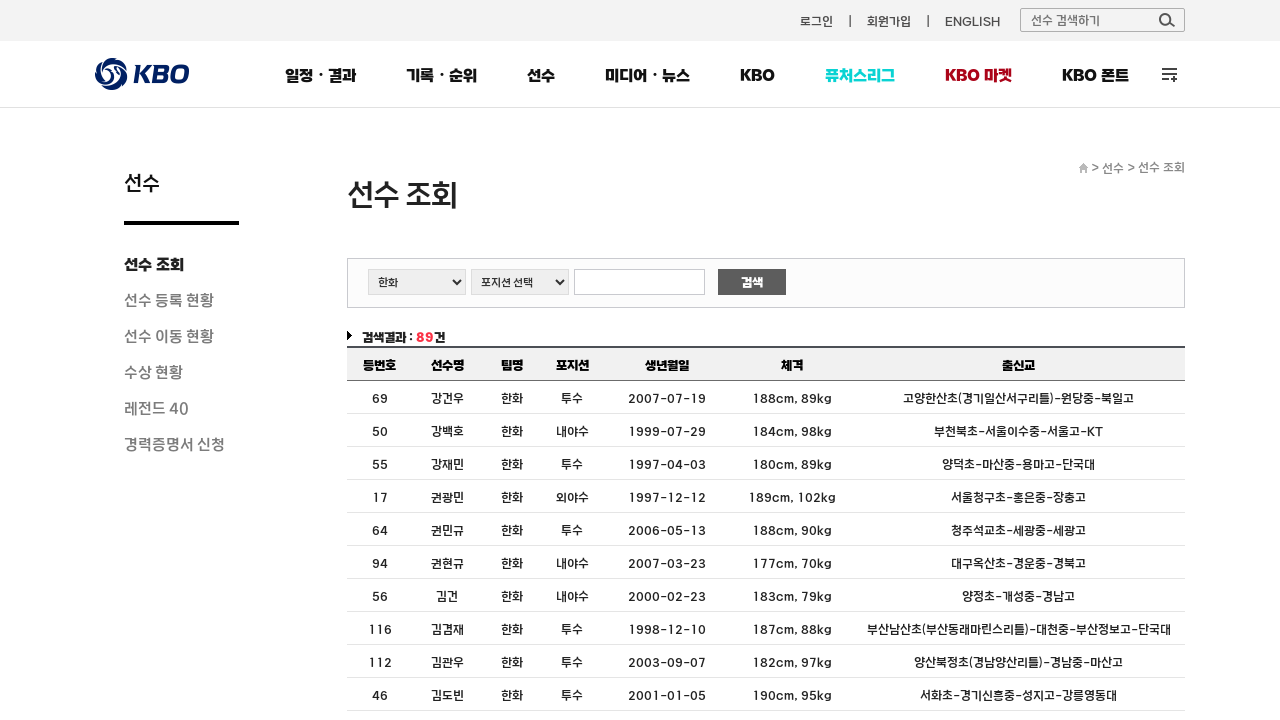

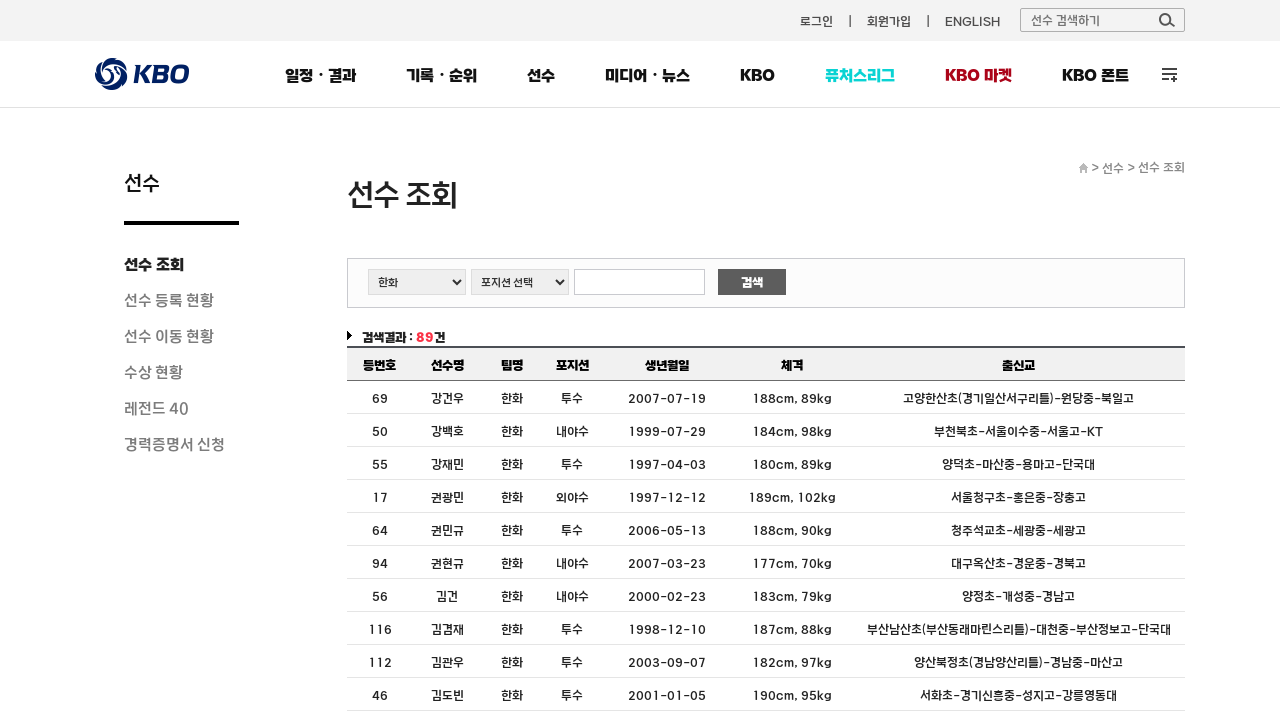